Tests interaction with nested iframes by navigating to a frames demo page, accessing a child frame within frame_3, and checking a checkbox element inside the nested frame.

Starting URL: https://ui.vision/demo/webtest/frames/

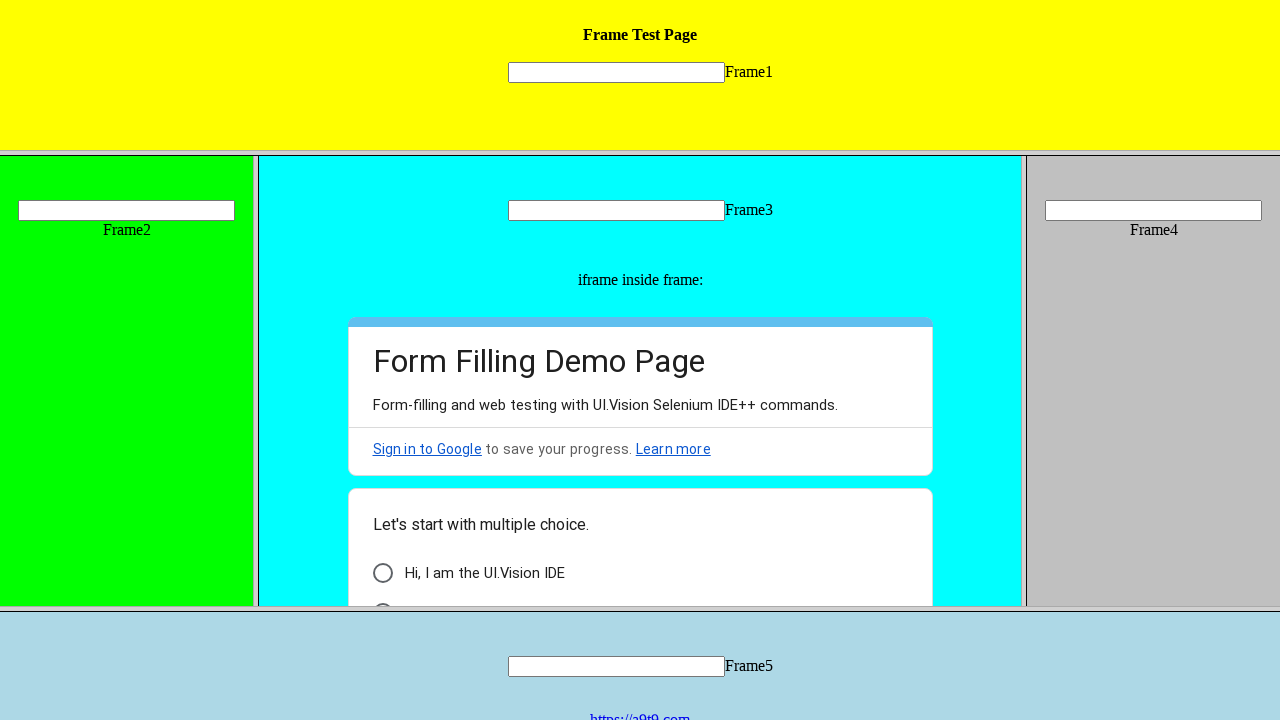

Retrieved parent frame (frame_3) by URL
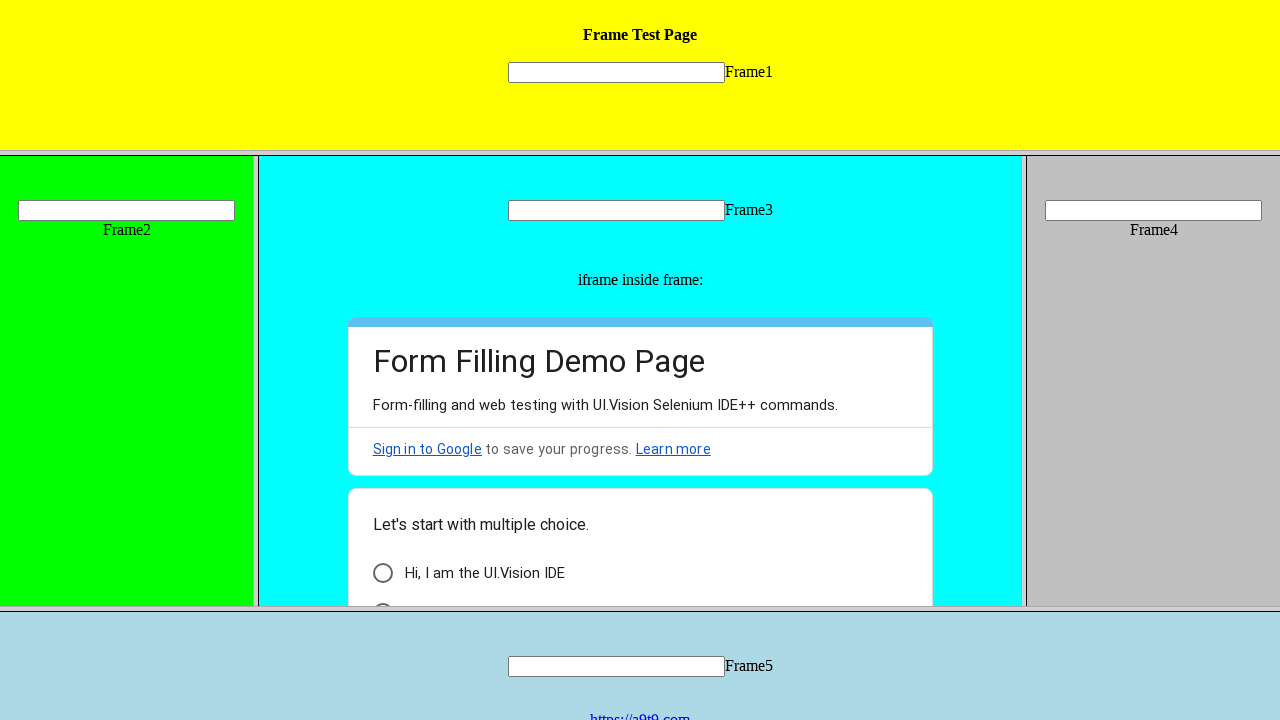

Retrieved all child frames within frame_3
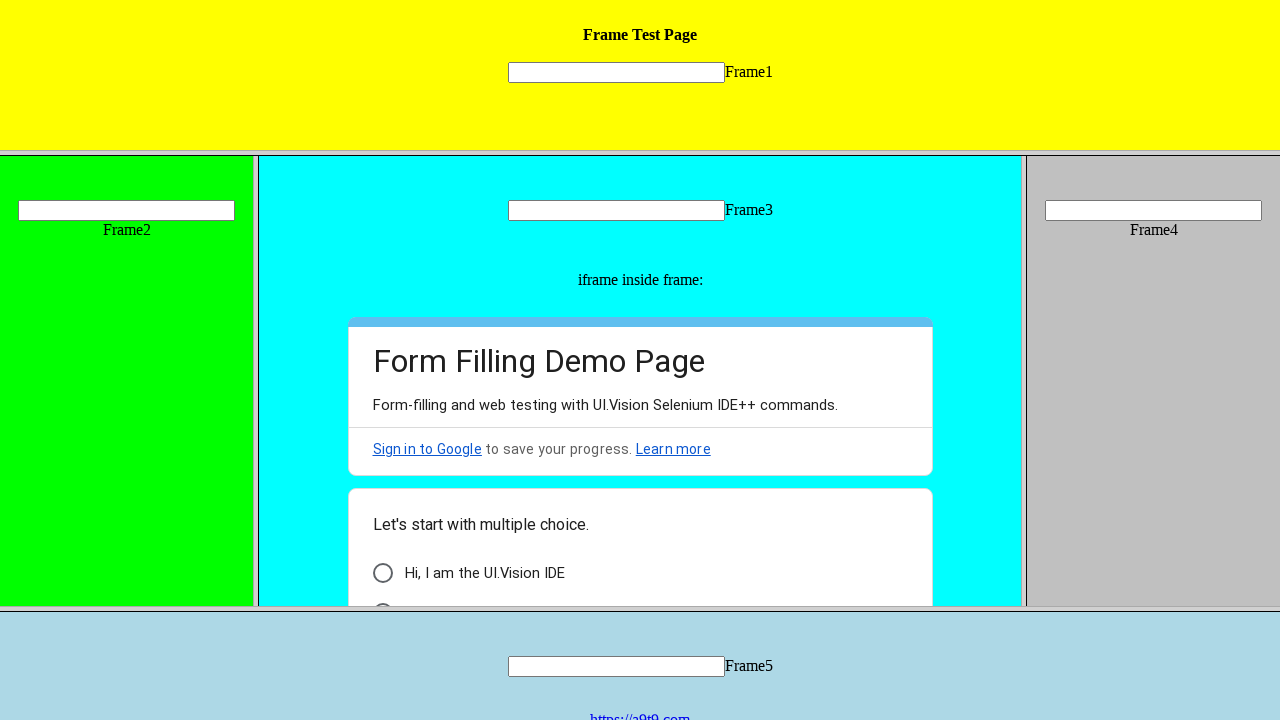

Checked the checkbox element in the nested child frame at (382, 573) on xpath=//div[@id='i6']//div[@class='AB7Lab Id5V1']
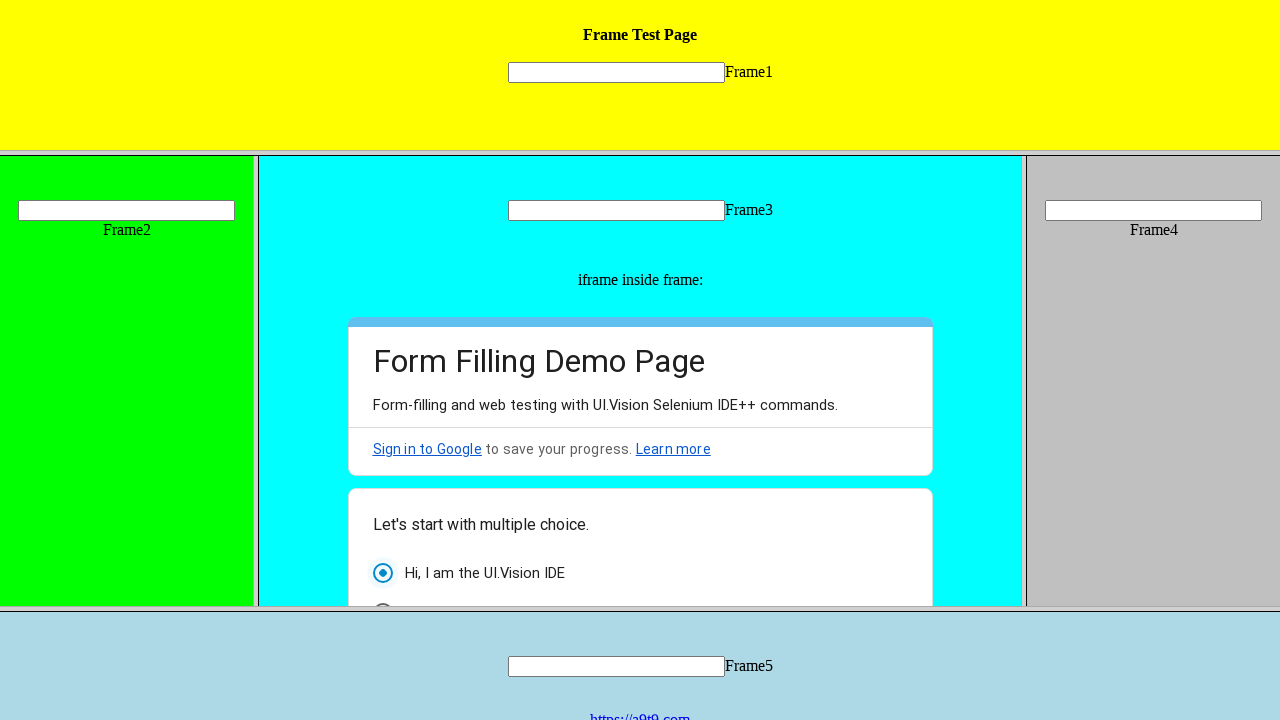

Waited 3 seconds for the action to complete
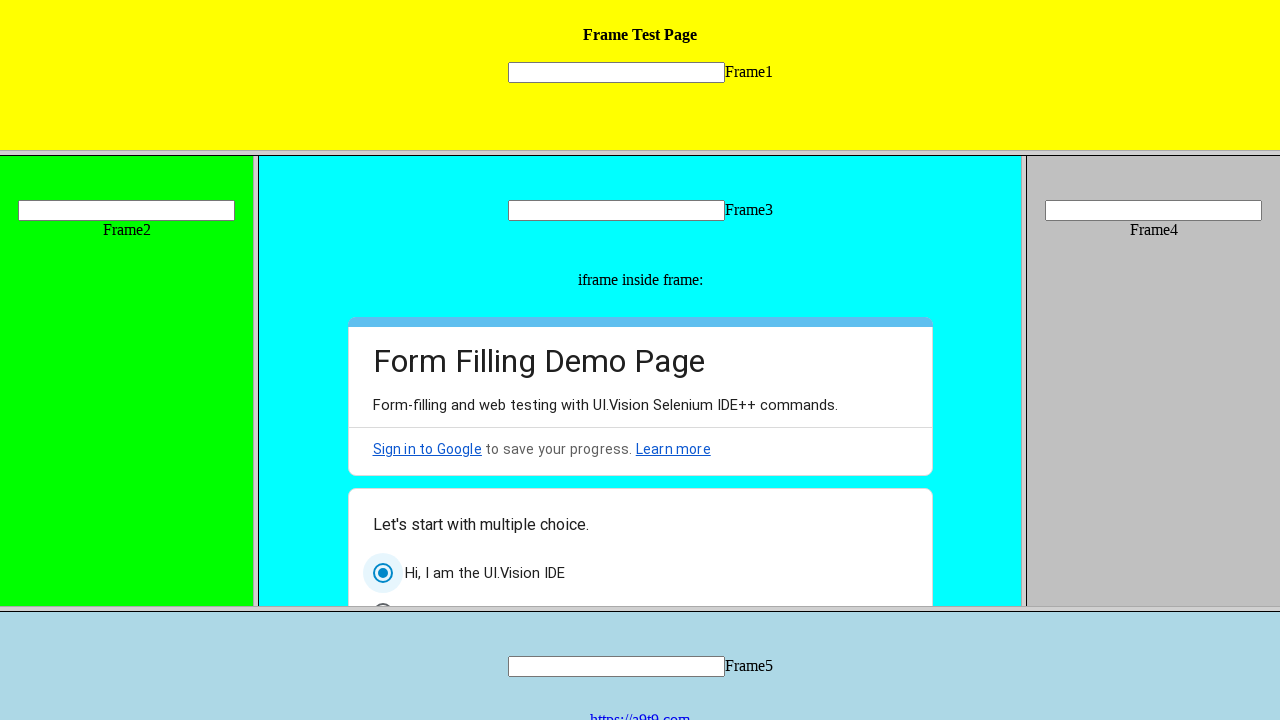

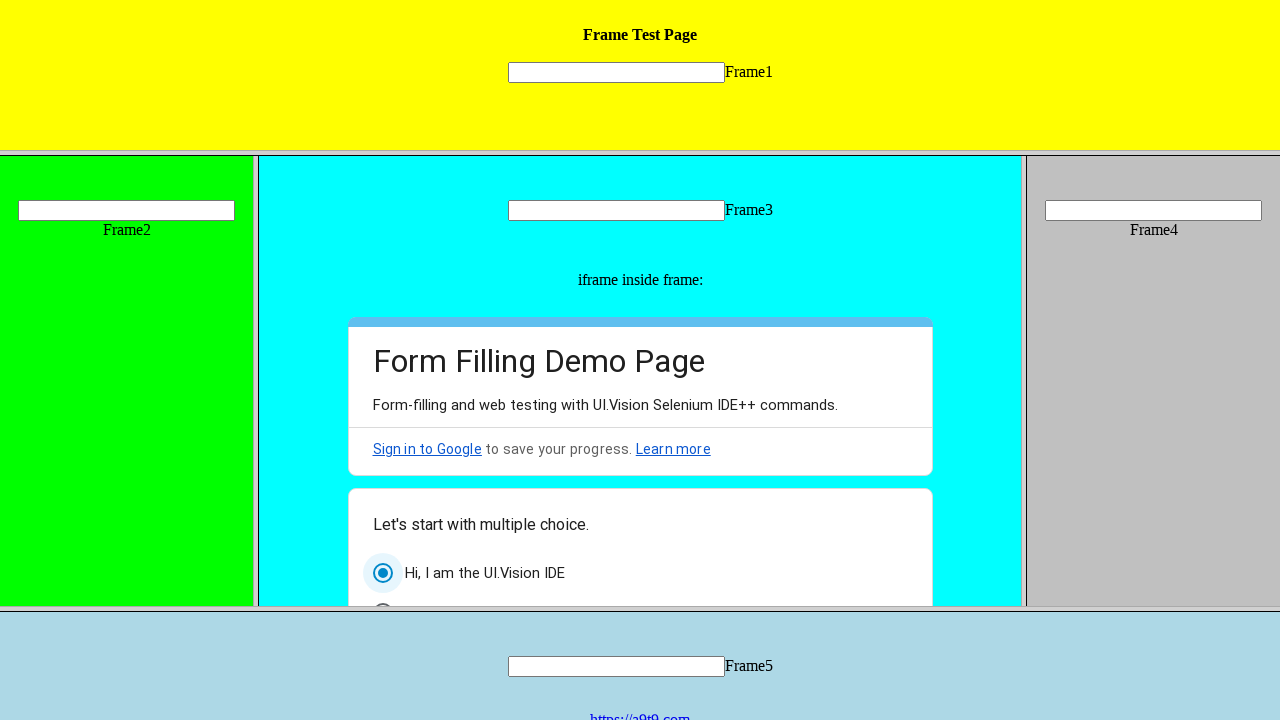